Tests sortable list functionality by dragging and dropping items to reorder them according to a specific sequence, then verifies the result

Starting URL: https://qaplayground.dev/apps/sortable-list/

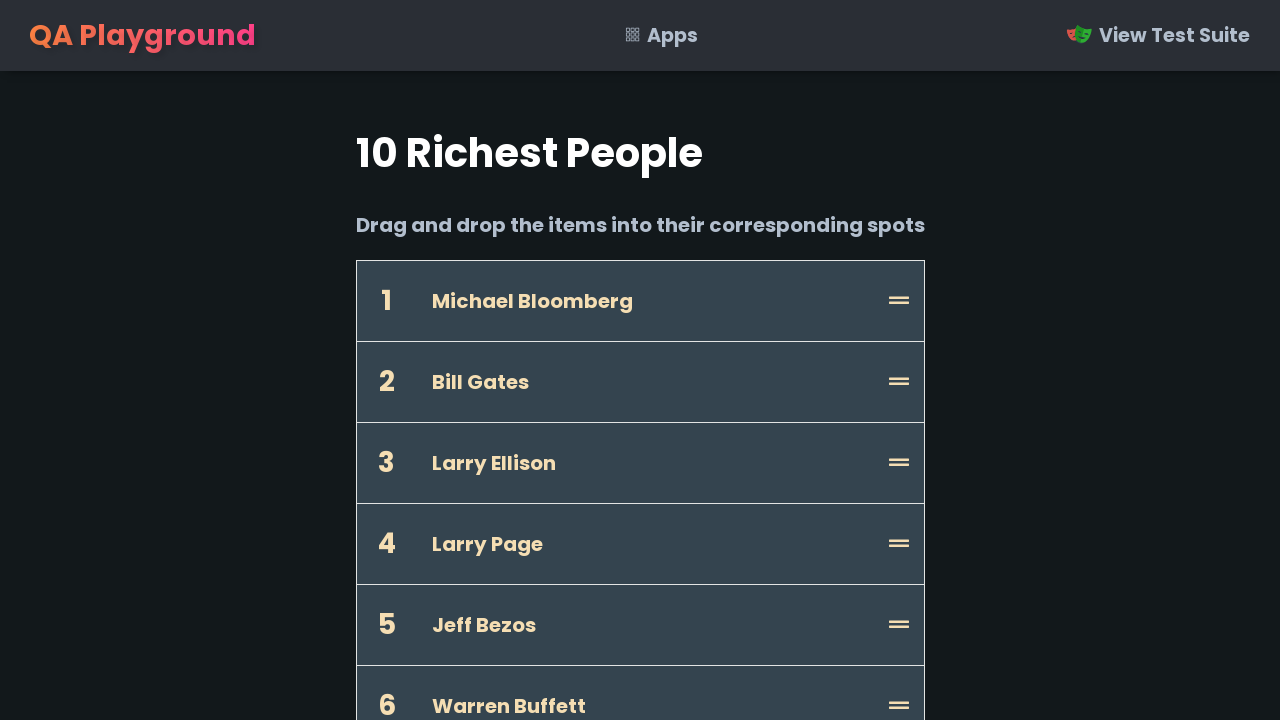

Waited for list items to load (person-name selector)
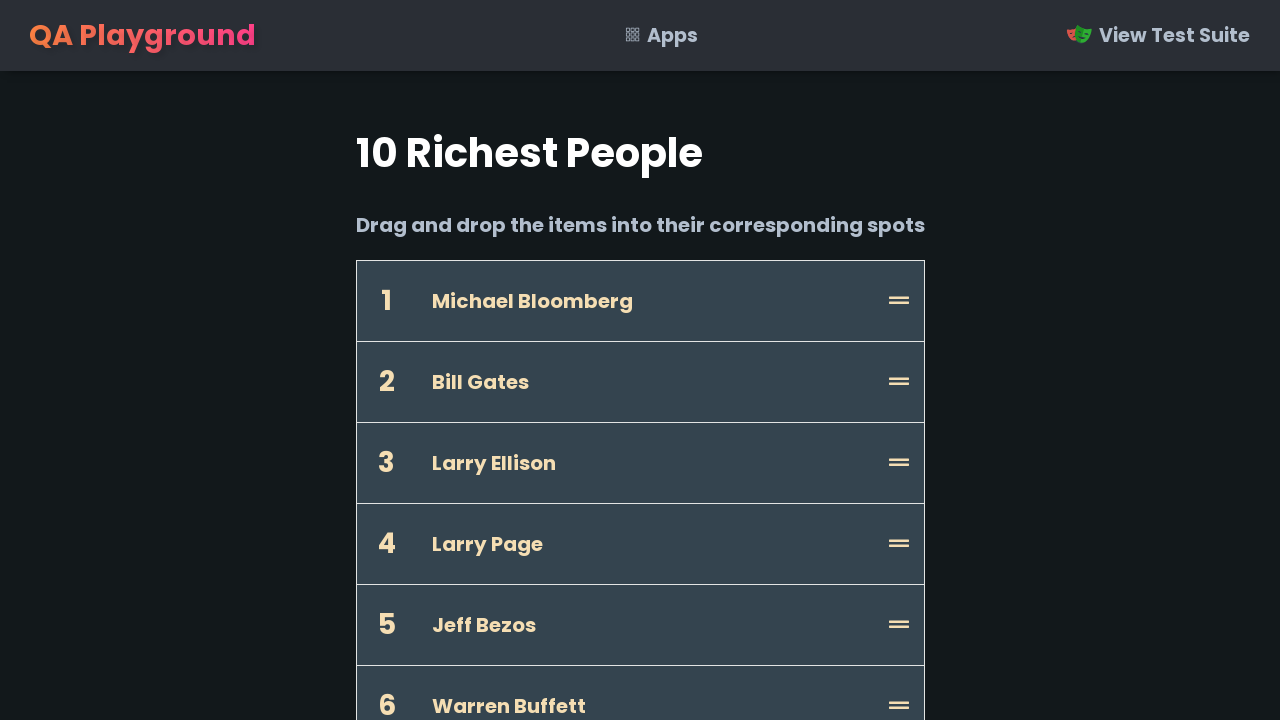

Dragged 'Jeff Bezos' to position 1 at (386, 301)
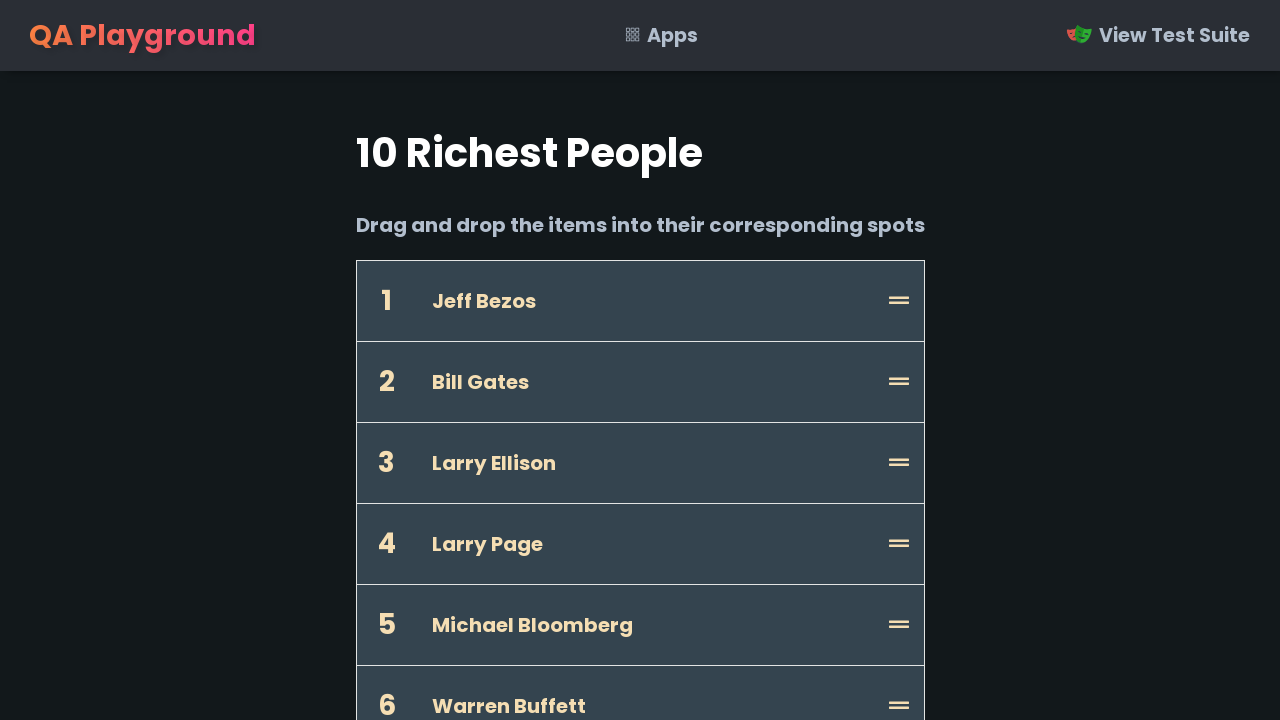

Dragged 'Bill Gates' to position 2 at (386, 382)
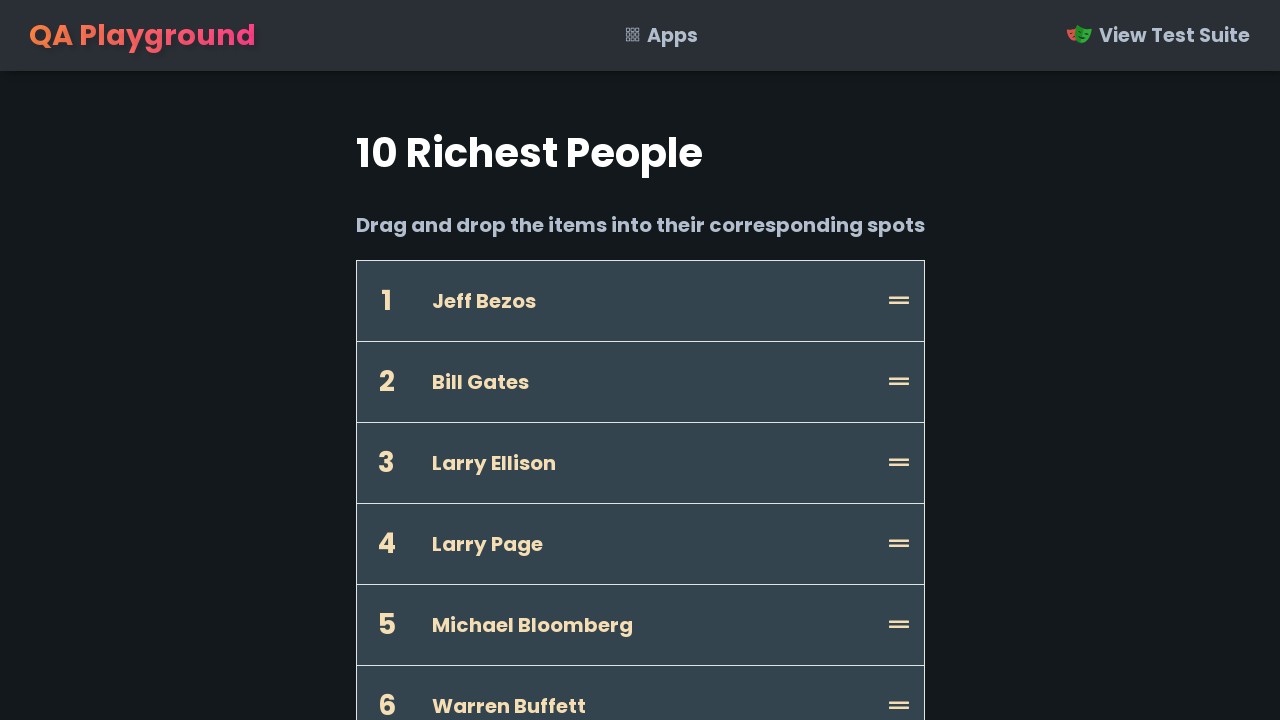

Dragged 'Warren Buffett' to position 3 at (386, 463)
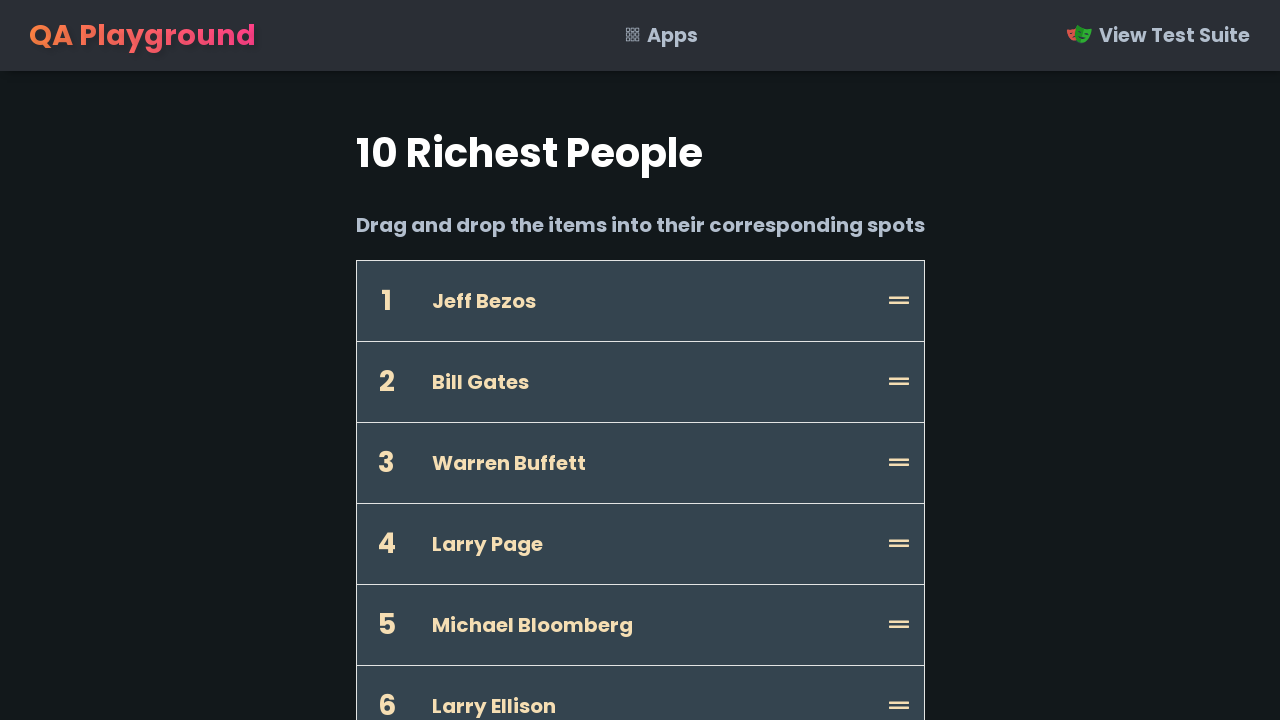

Dragged 'Bernard Arnault' to position 4 at (386, 544)
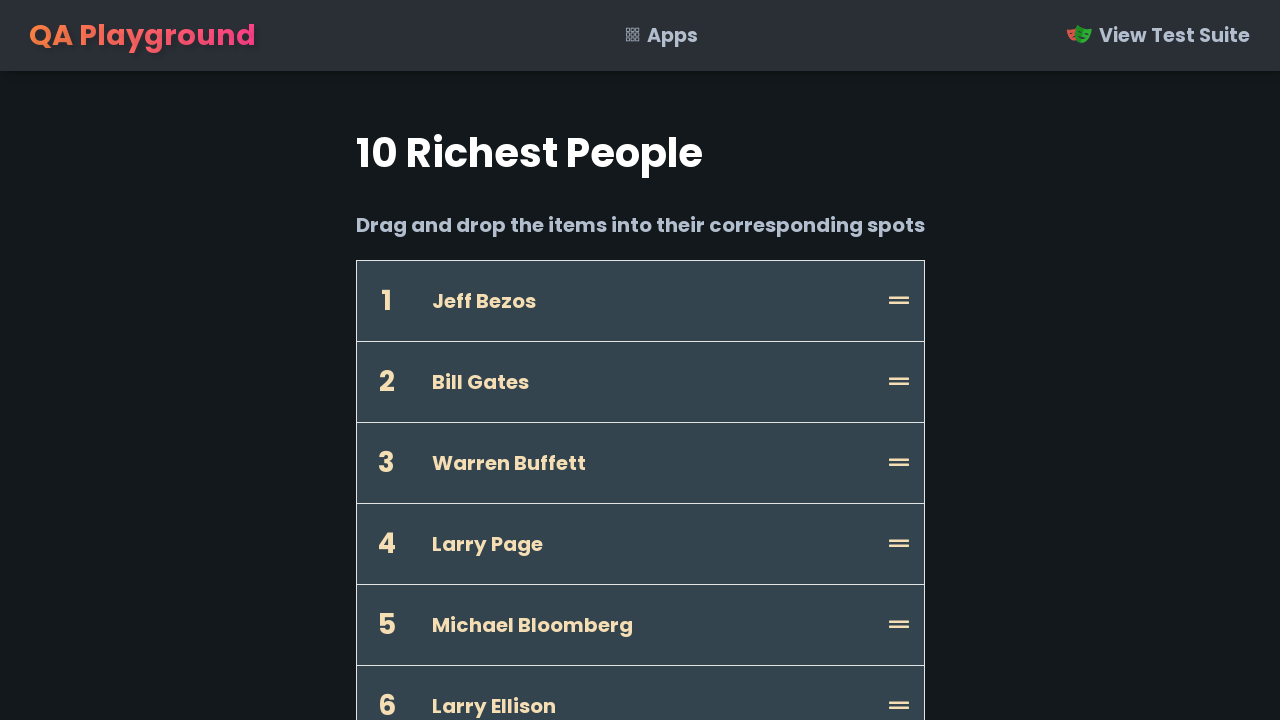

Dragged 'Carlos Slim Helu' to position 5 at (386, 118)
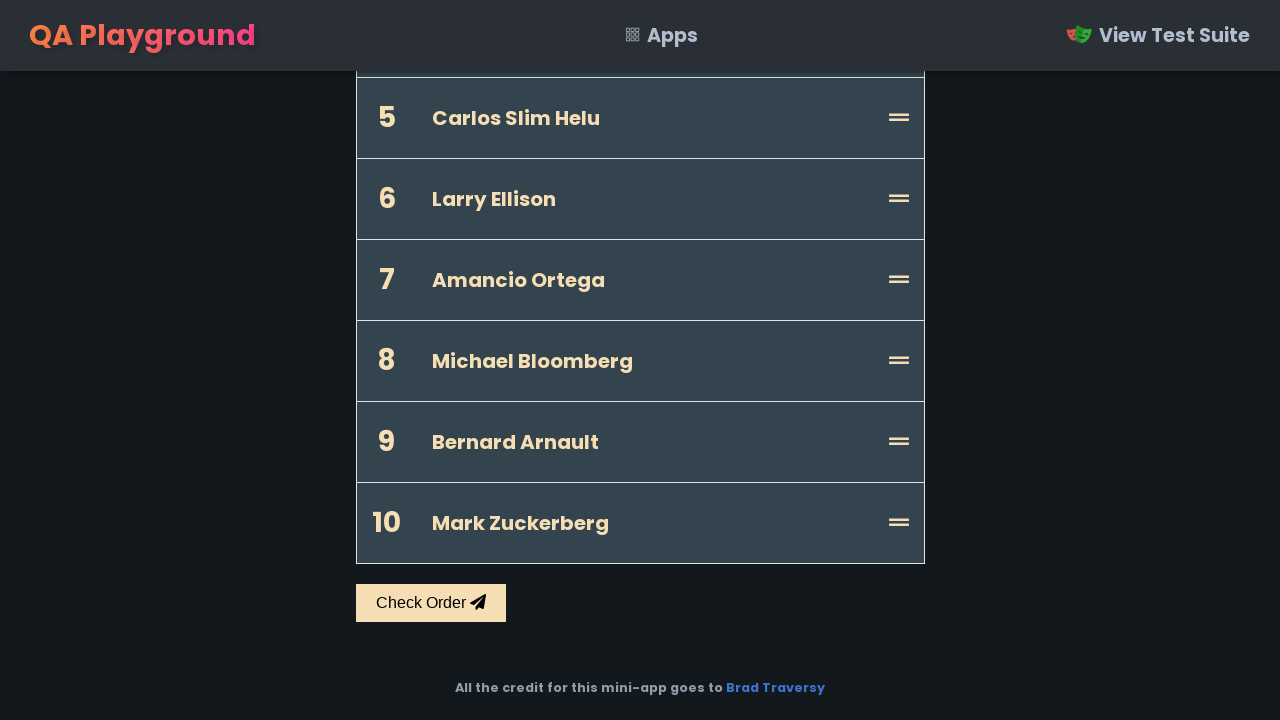

Dragged 'Amancio Ortega' to position 6 at (386, 199)
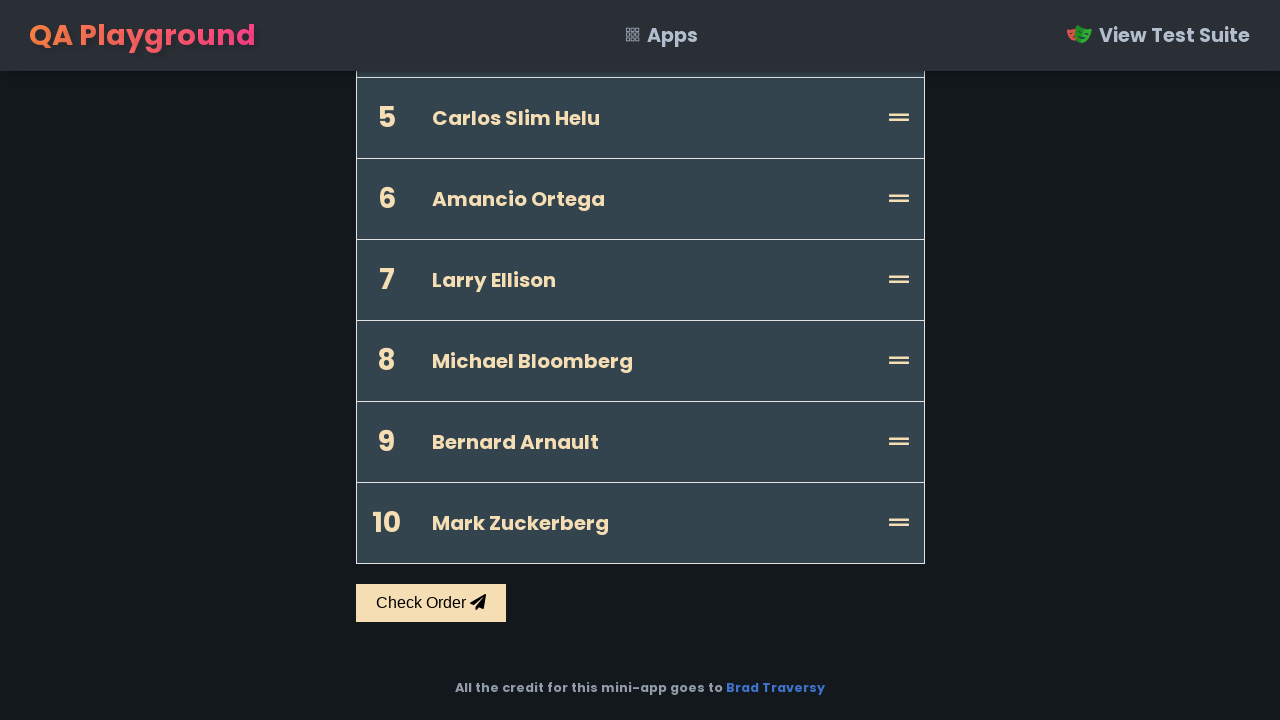

Dragged 'Larry Ellison' to position 7 at (386, 280)
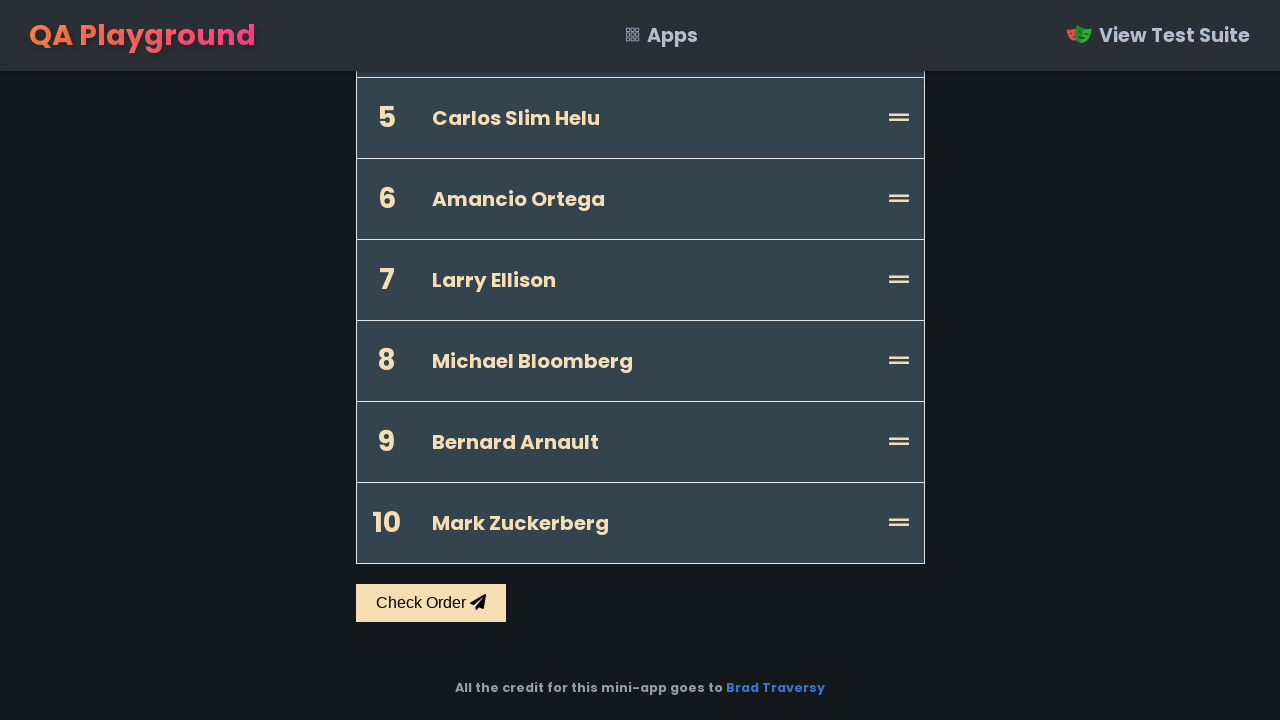

Dragged 'Mark Zuckerberg' to position 8 at (386, 361)
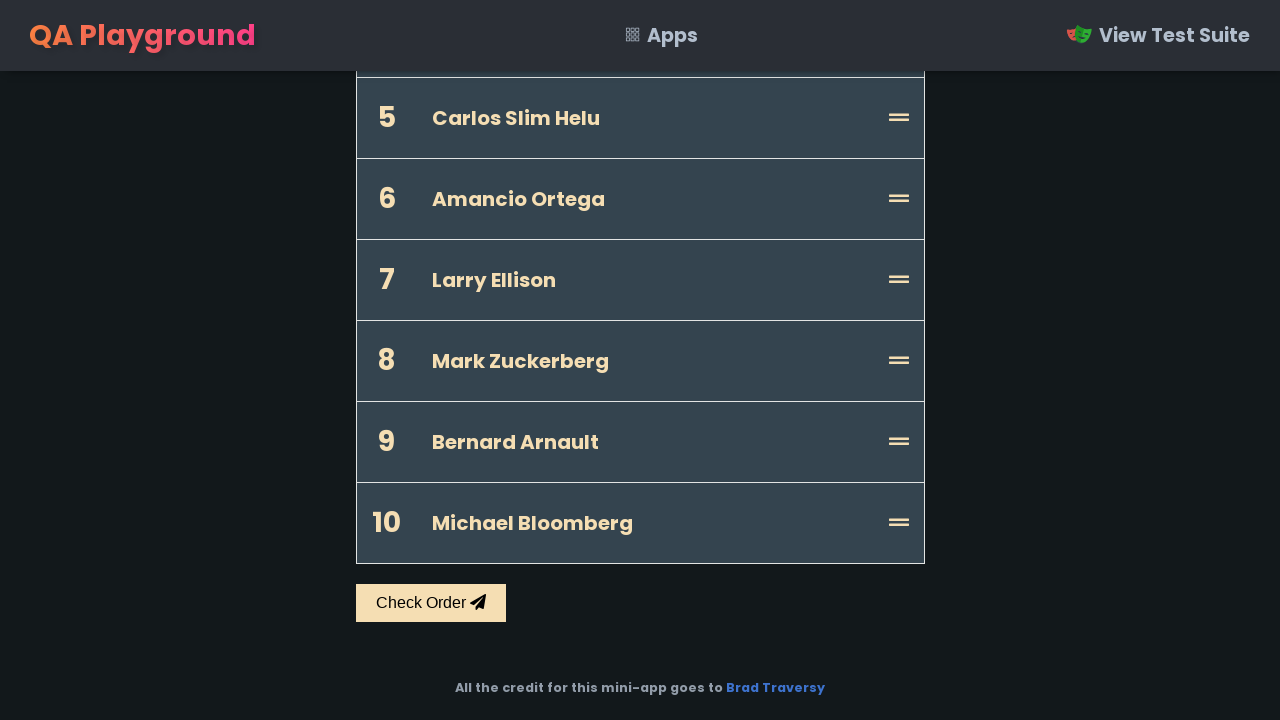

Dragged 'Michael Bloomberg' to position 9 at (386, 442)
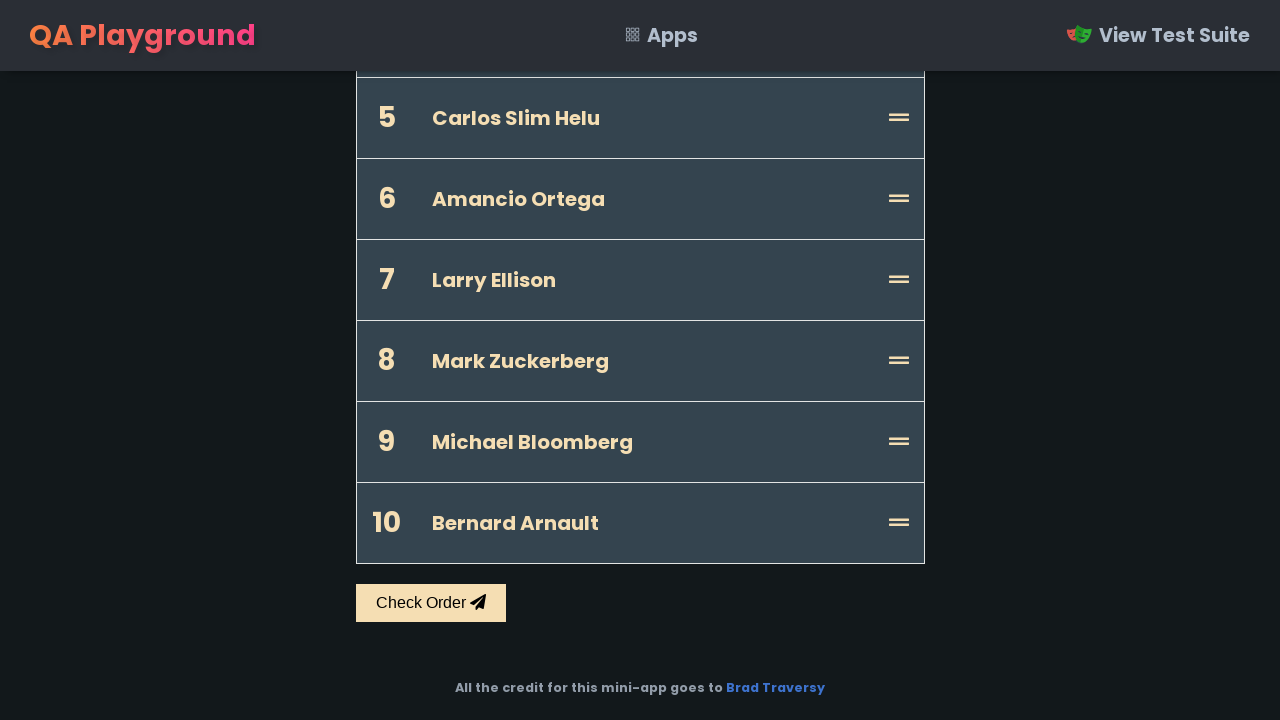

Clicked check button to verify the sortable list order at (430, 603) on #check
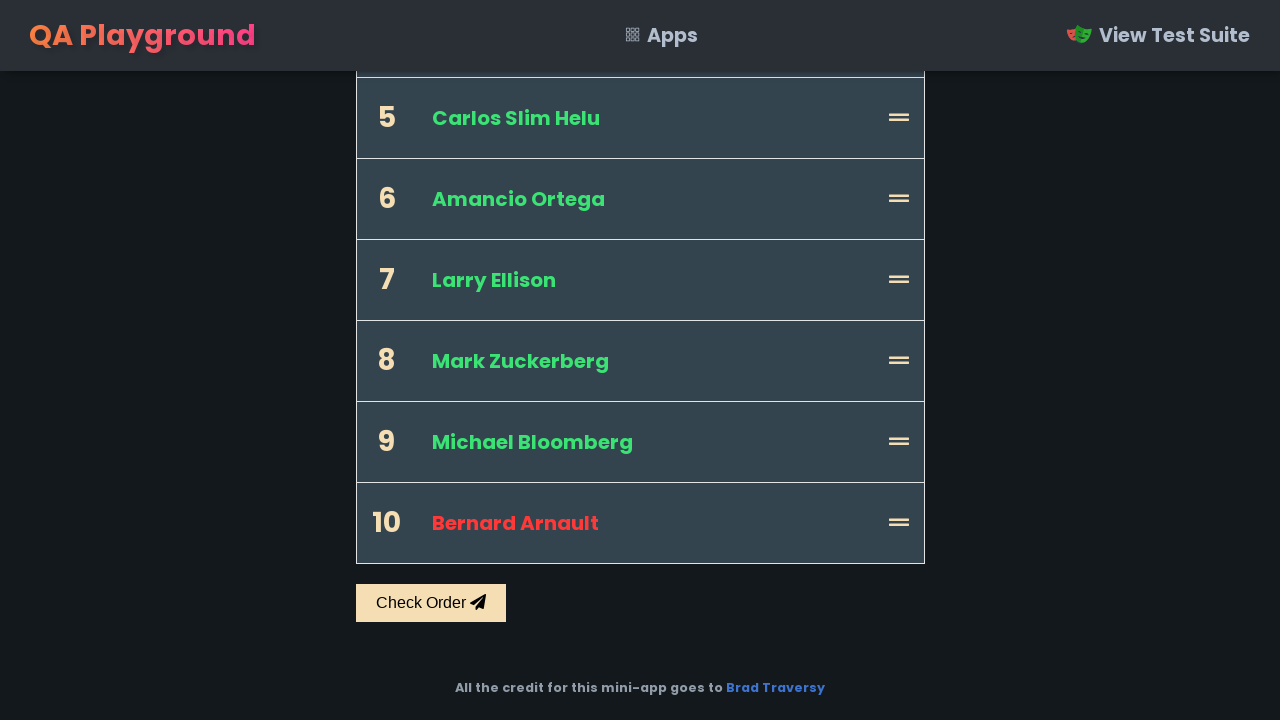

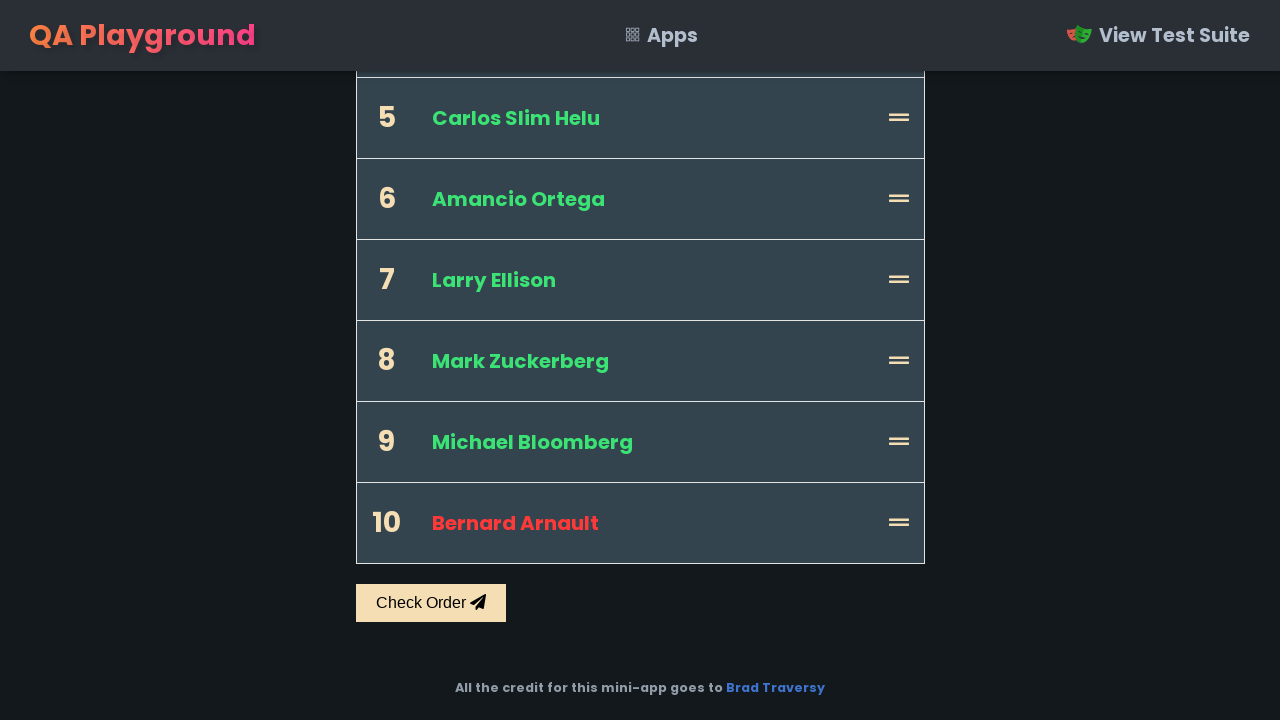